Tests form interactions on mobile including clicking buttons, filling text fields, selecting dropdown options, and checking checkboxes

Starting URL: https://s3.amazonaws.com/webdriver-testing-website/form.html

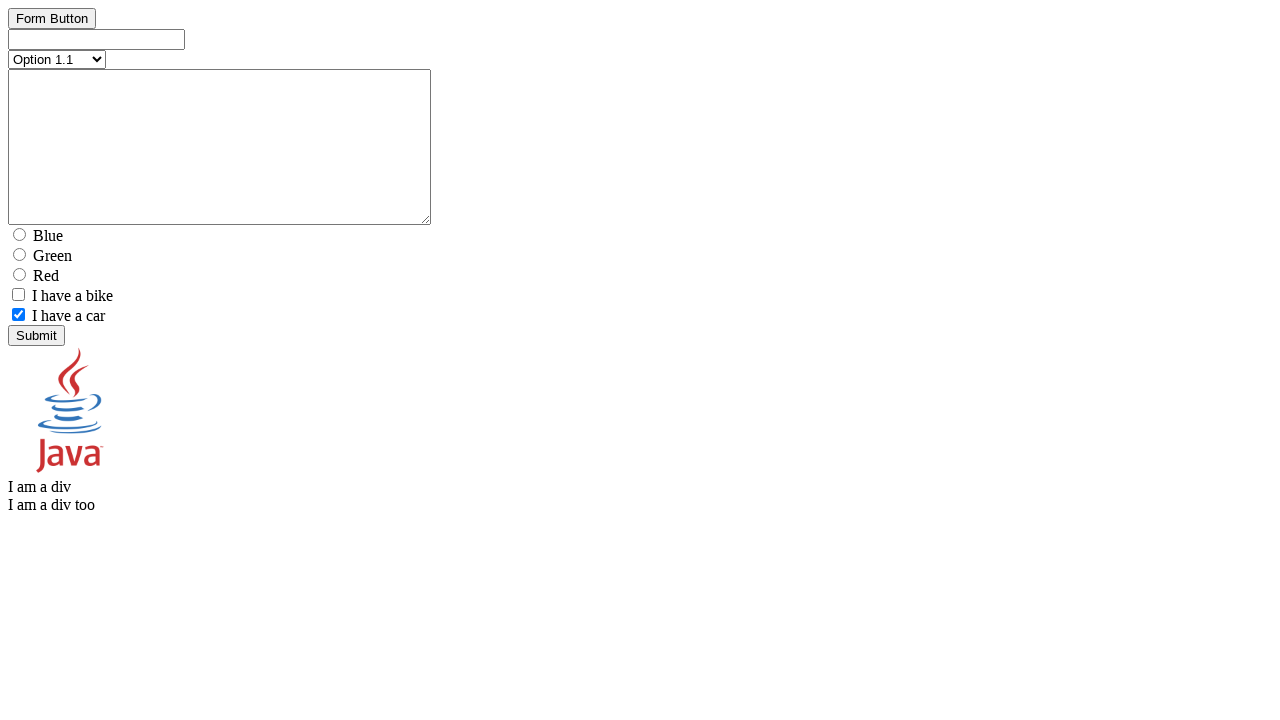

Navigated to form page
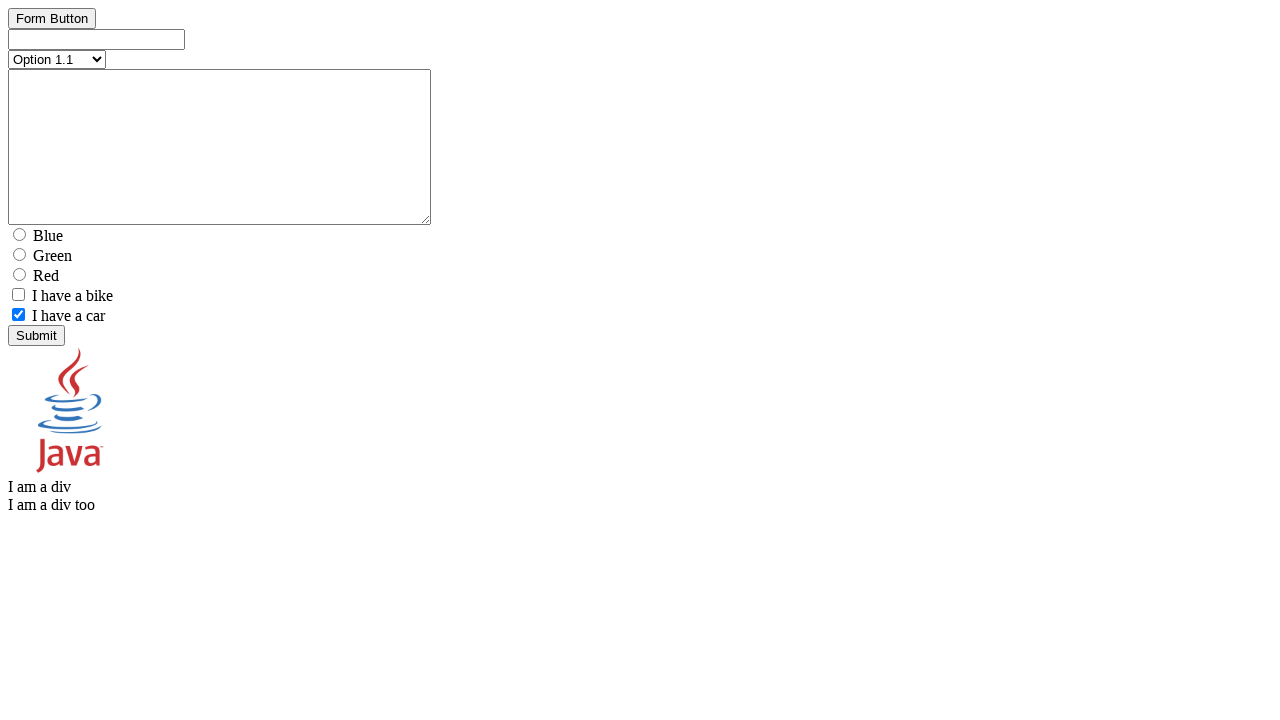

Clicked button element at (52, 36) on #button_element
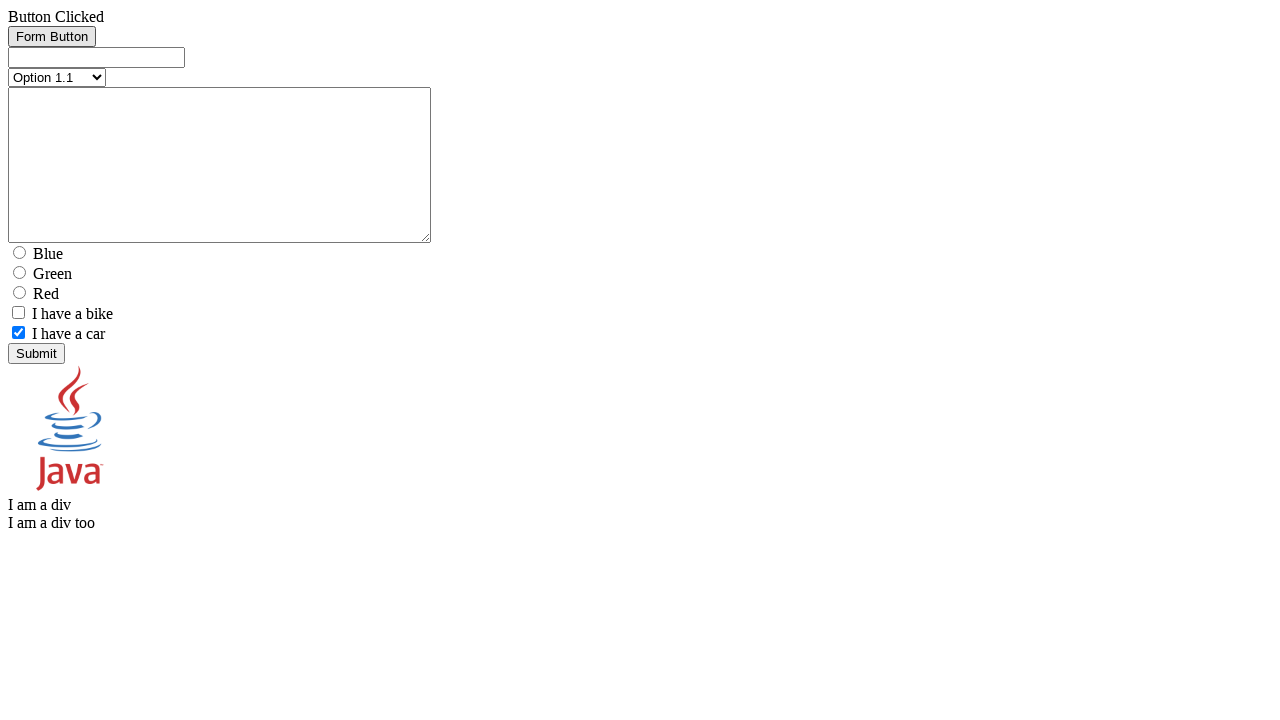

Filled text input field with 'test text' on #text_element
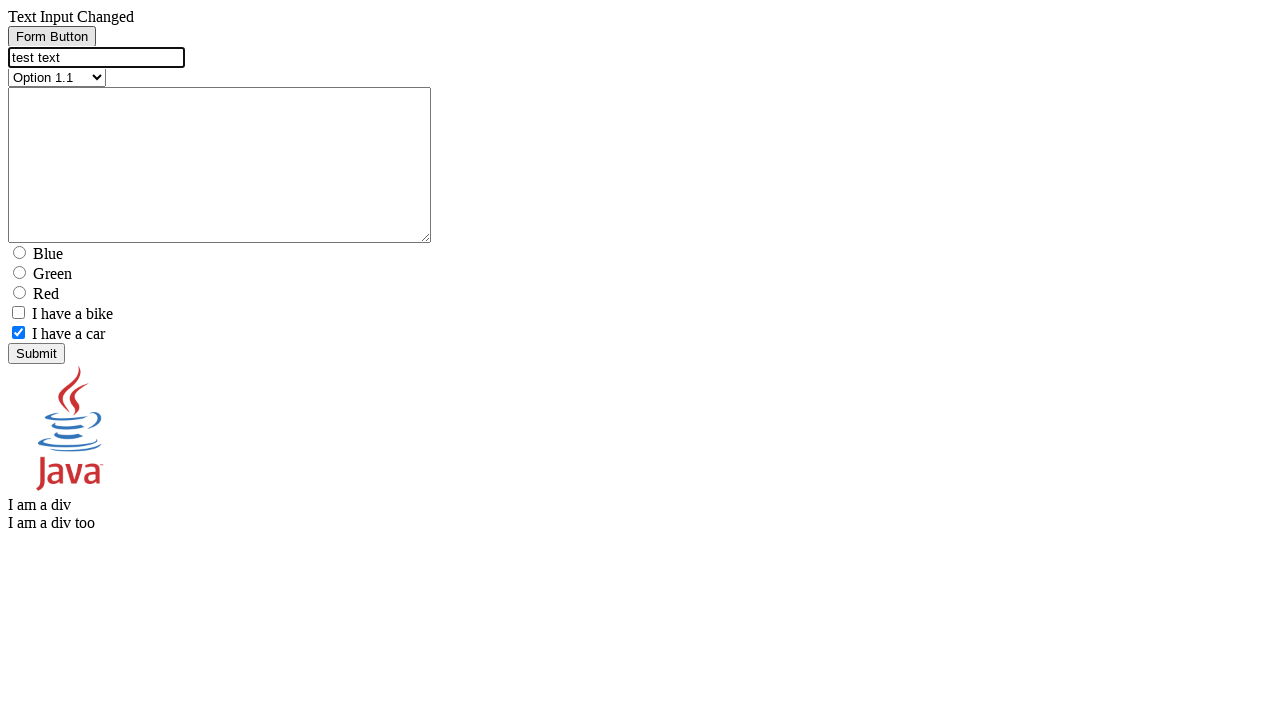

Filled textarea field with 'test text' on #textarea_element
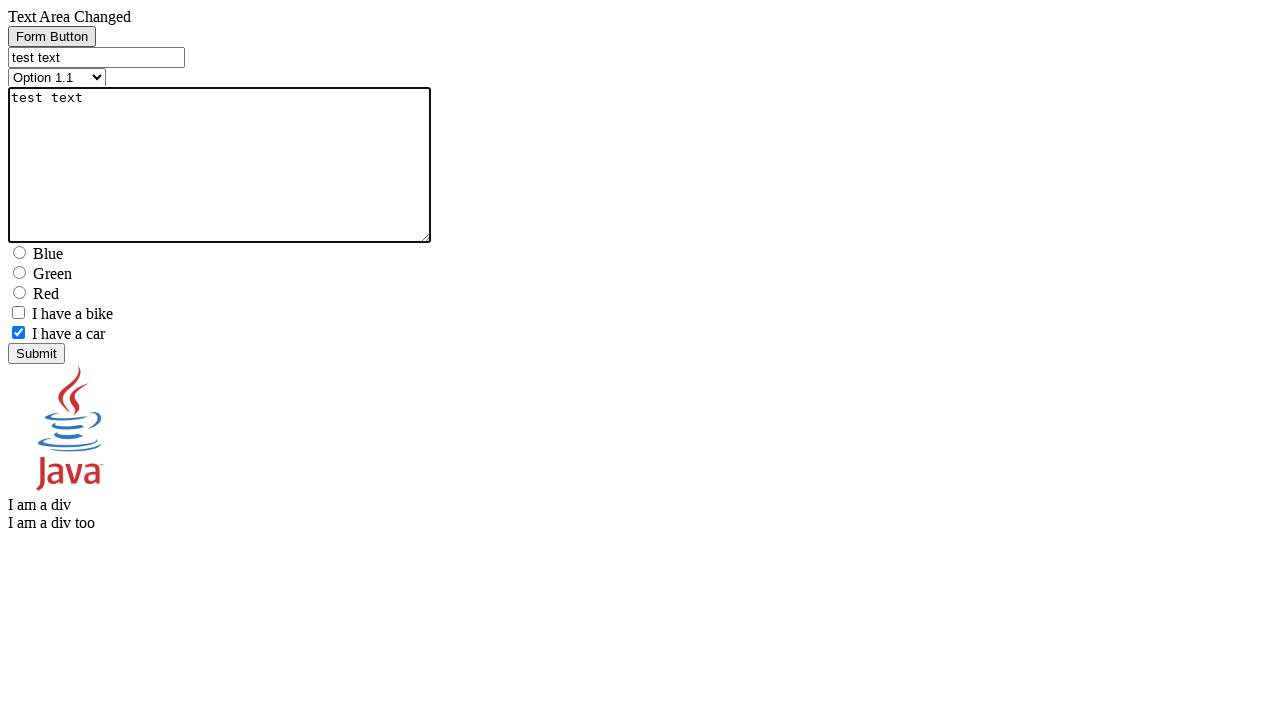

Selected 'Option 2.1' from dropdown on select[name='select_element']
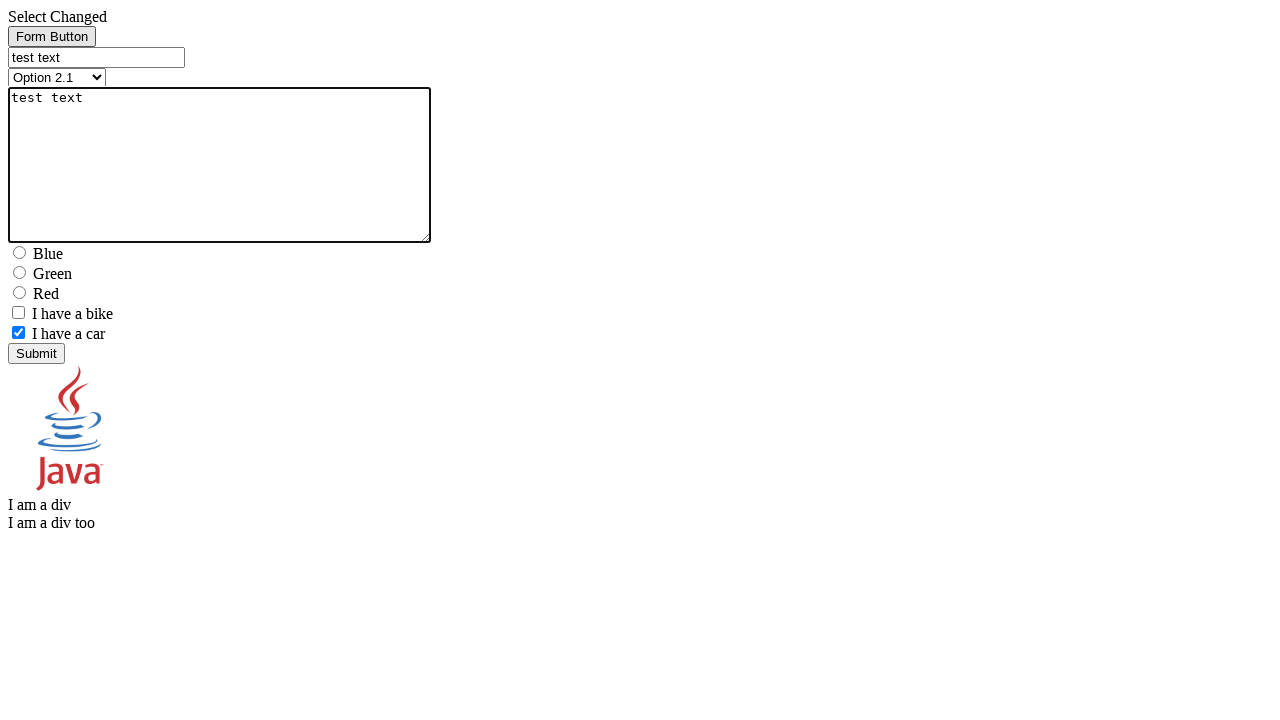

Checked checkbox element at (18, 312) on input[name='checkbox1_element']
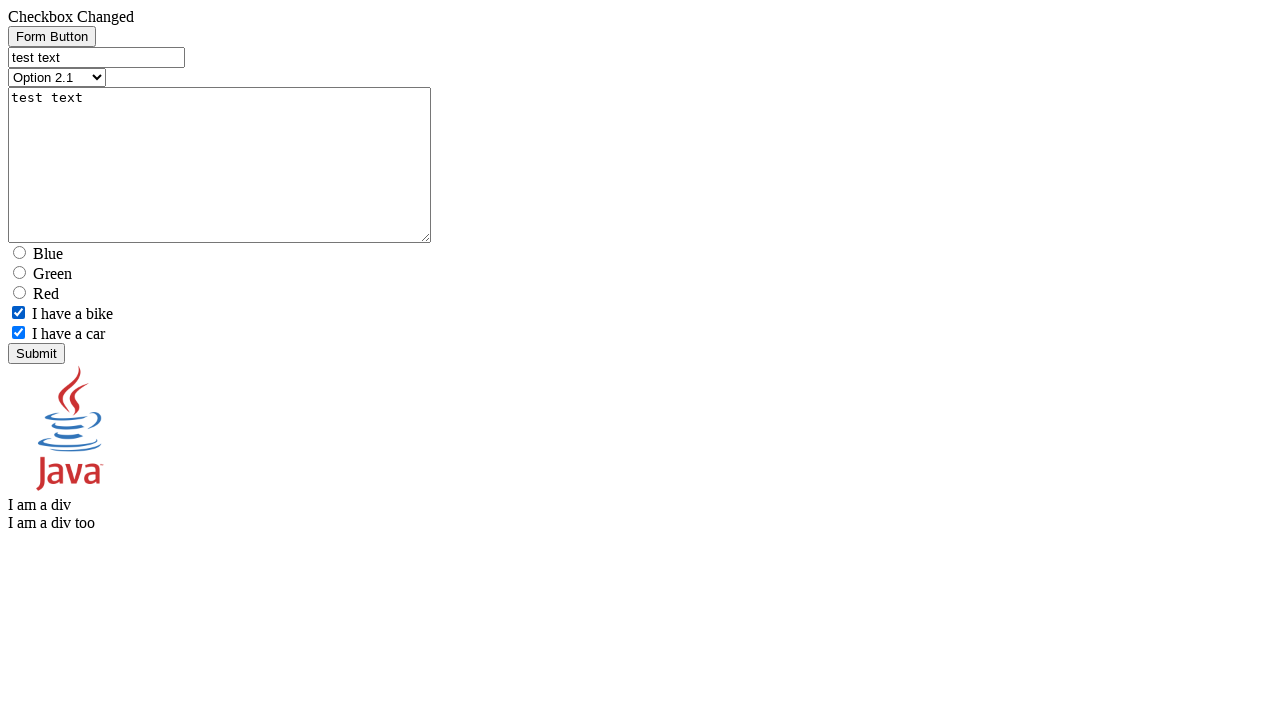

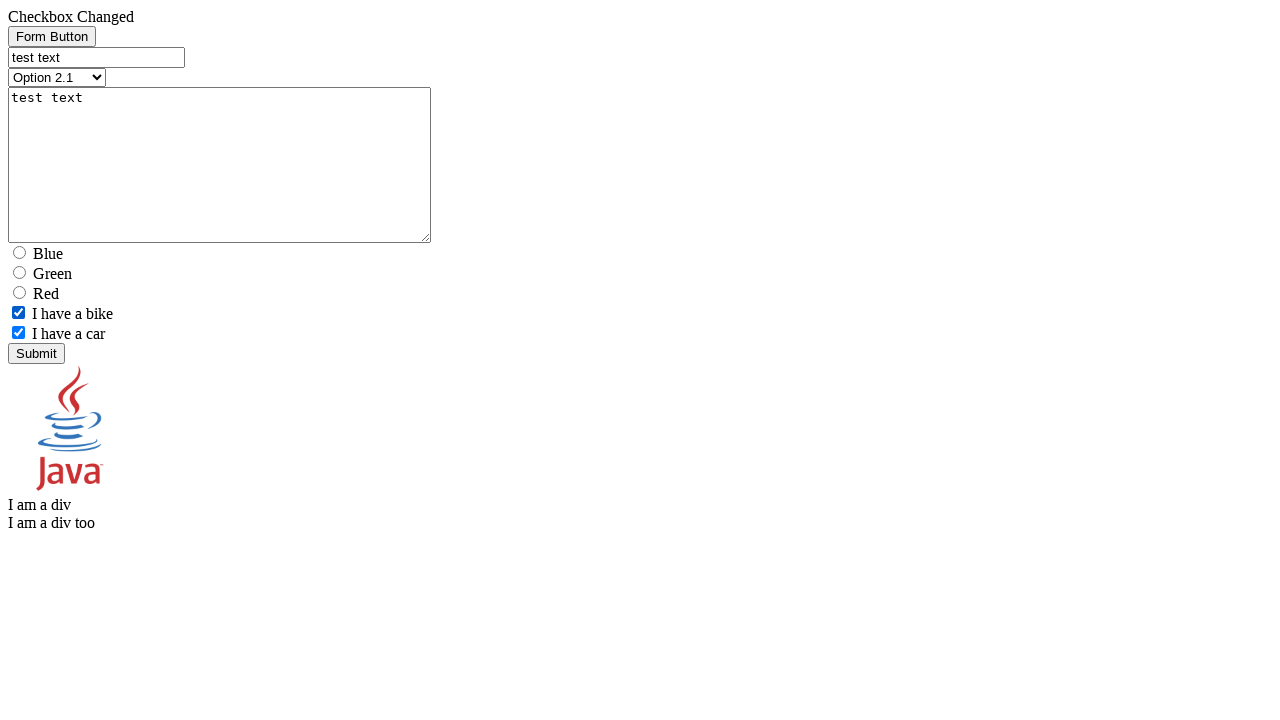